Tests that clicking the Browse Languages link in the footer navigates to abc.html

Starting URL: https://www.99-bottles-of-beer.net/

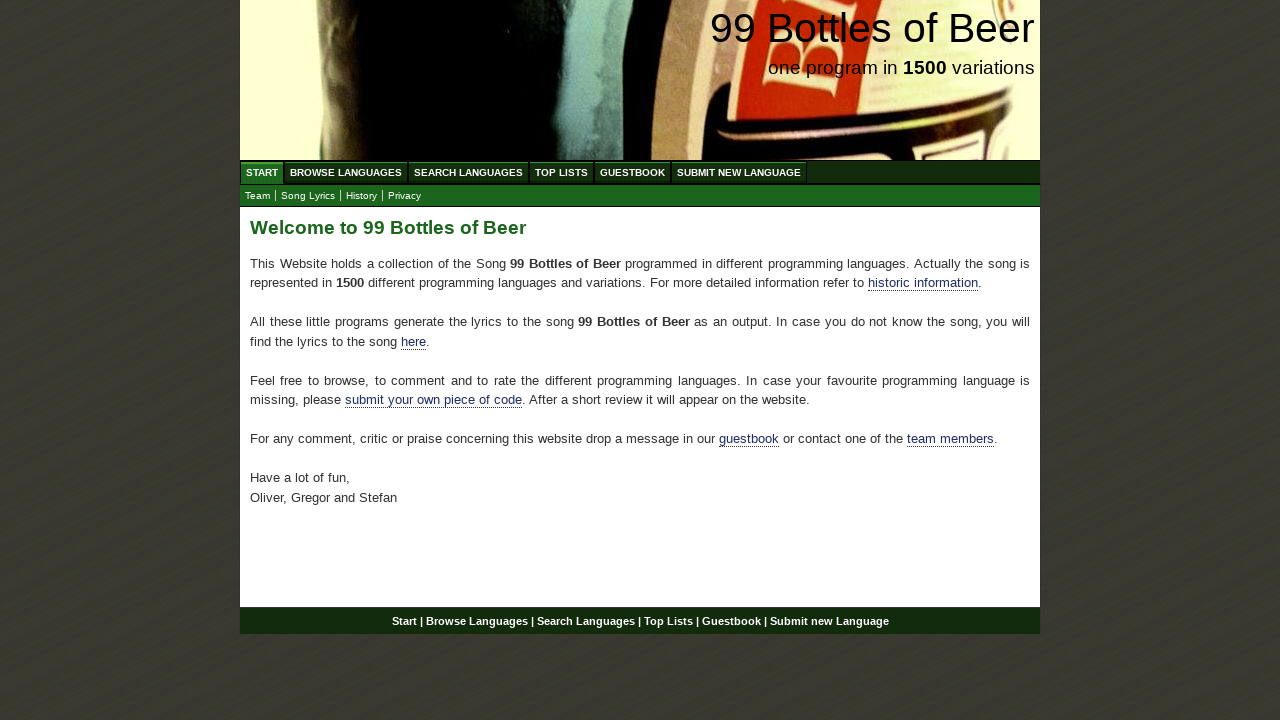

Clicked Browse Languages link in footer at (476, 621) on div#footer a[href='/abc.html']
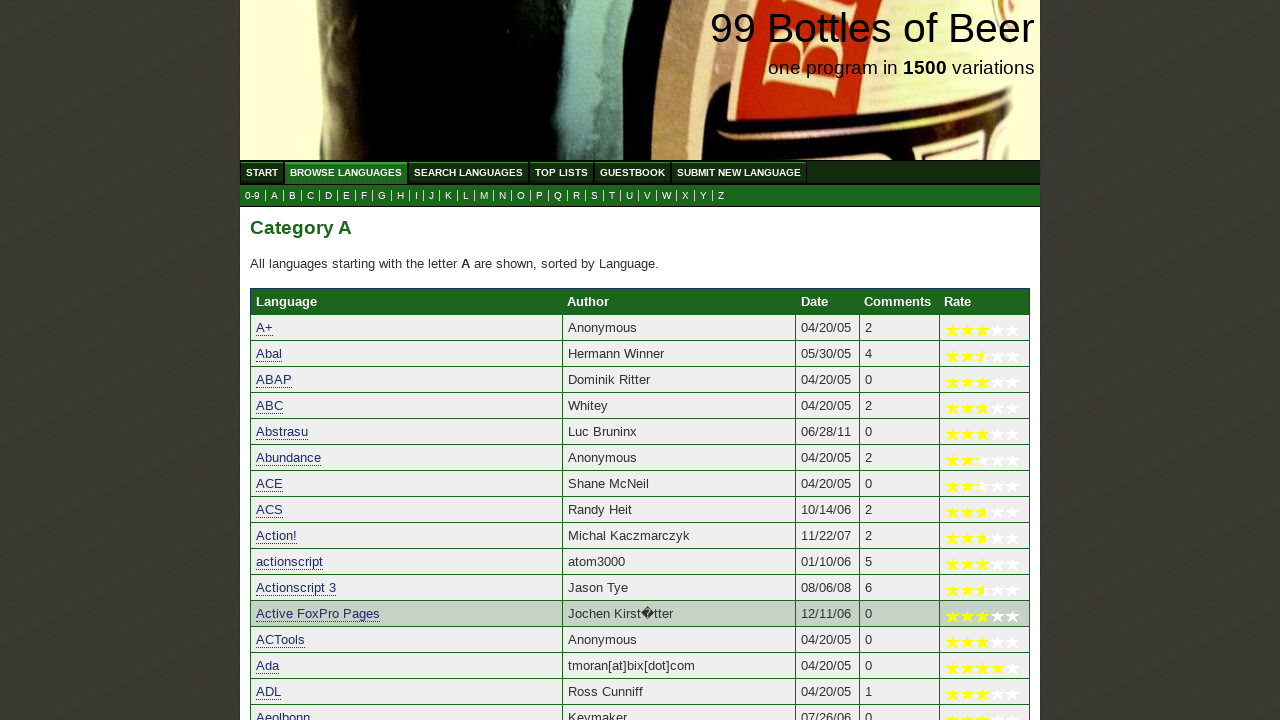

Verified navigation to abc.html page
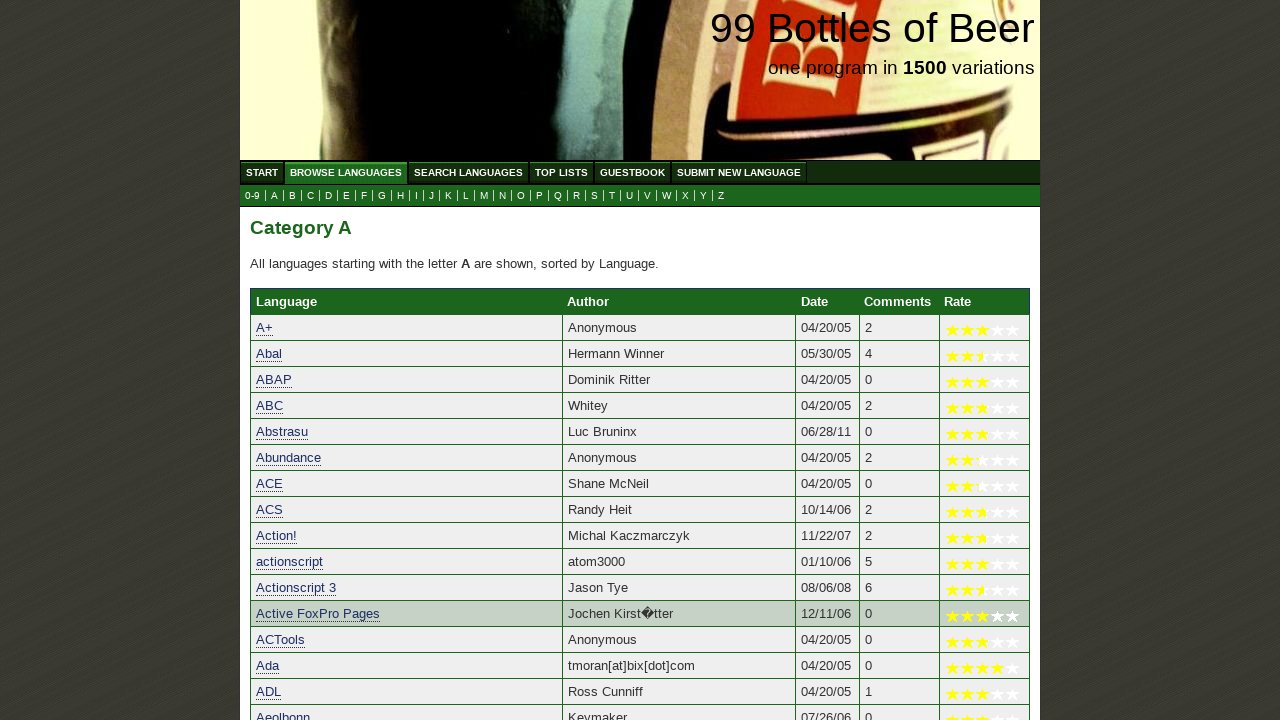

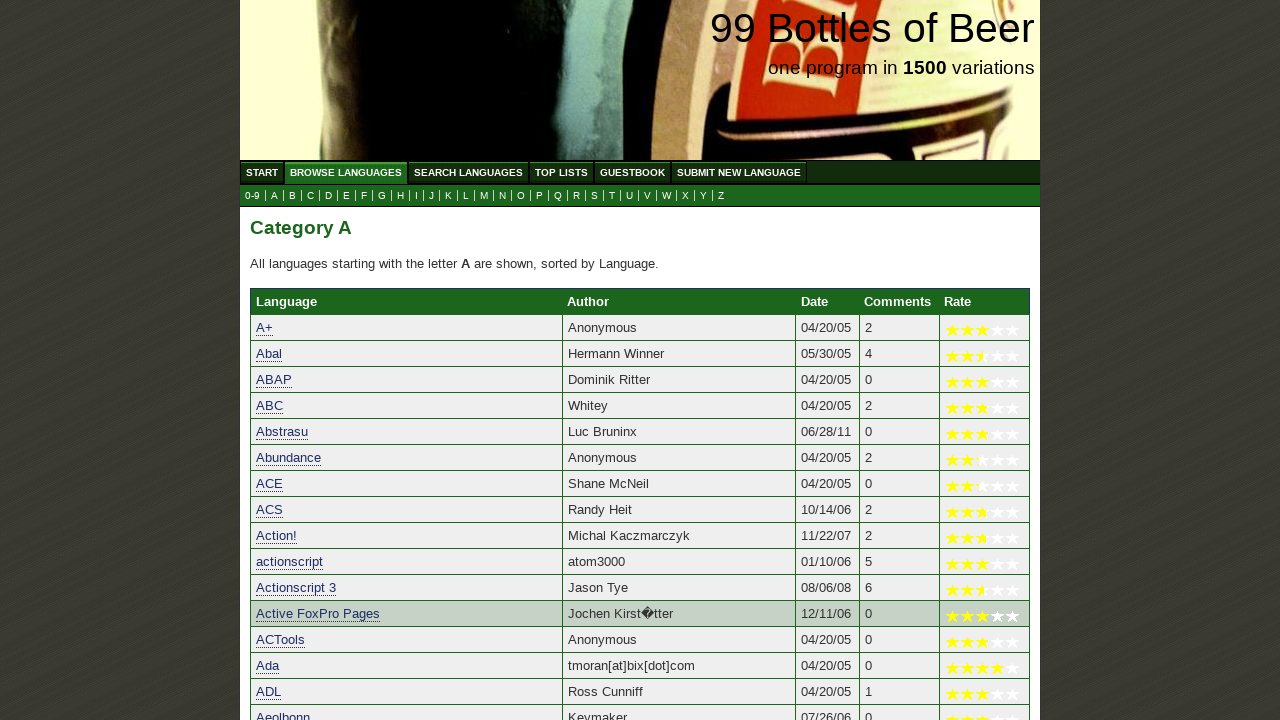